Tests JavaScript alert handling by clicking JS Alert, JS Confirm, and JS Prompt buttons, accepting alerts, entering text in prompts, and verifying the result messages

Starting URL: https://the-internet.herokuapp.com/javascript_alerts

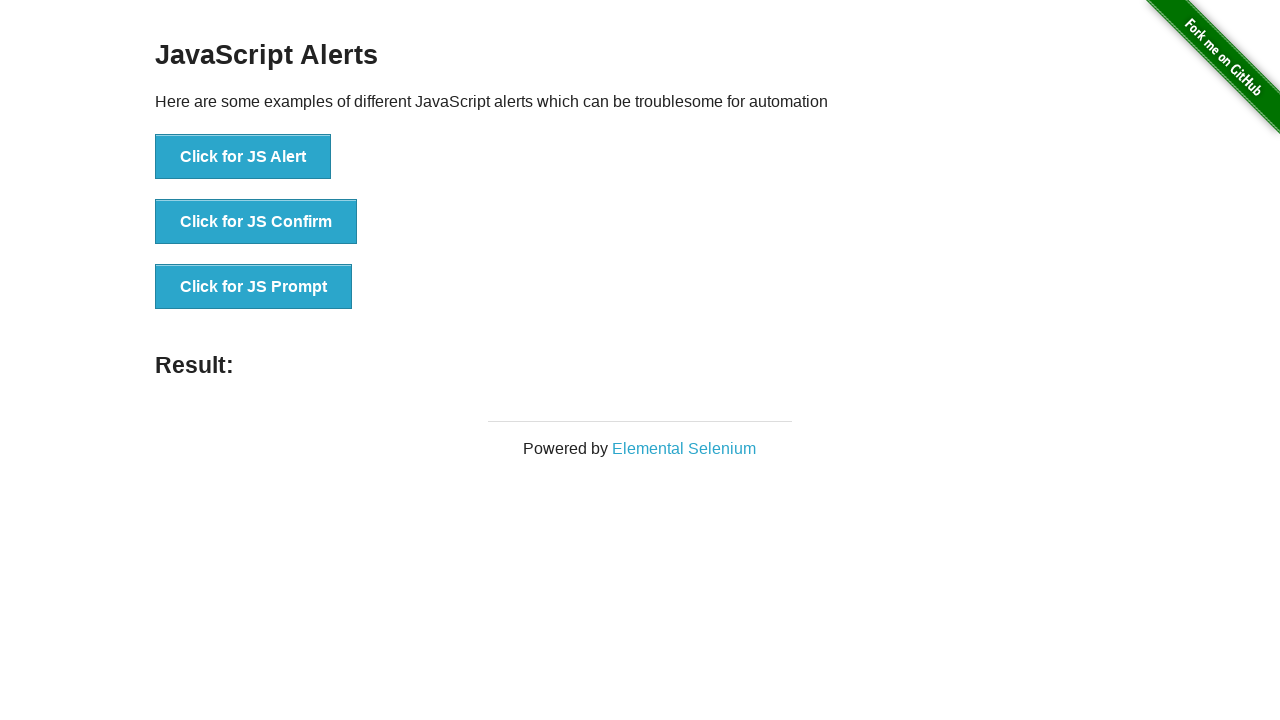

Clicked 'Click for JS Alert' button at (243, 157) on button:has-text('Click for JS Alert')
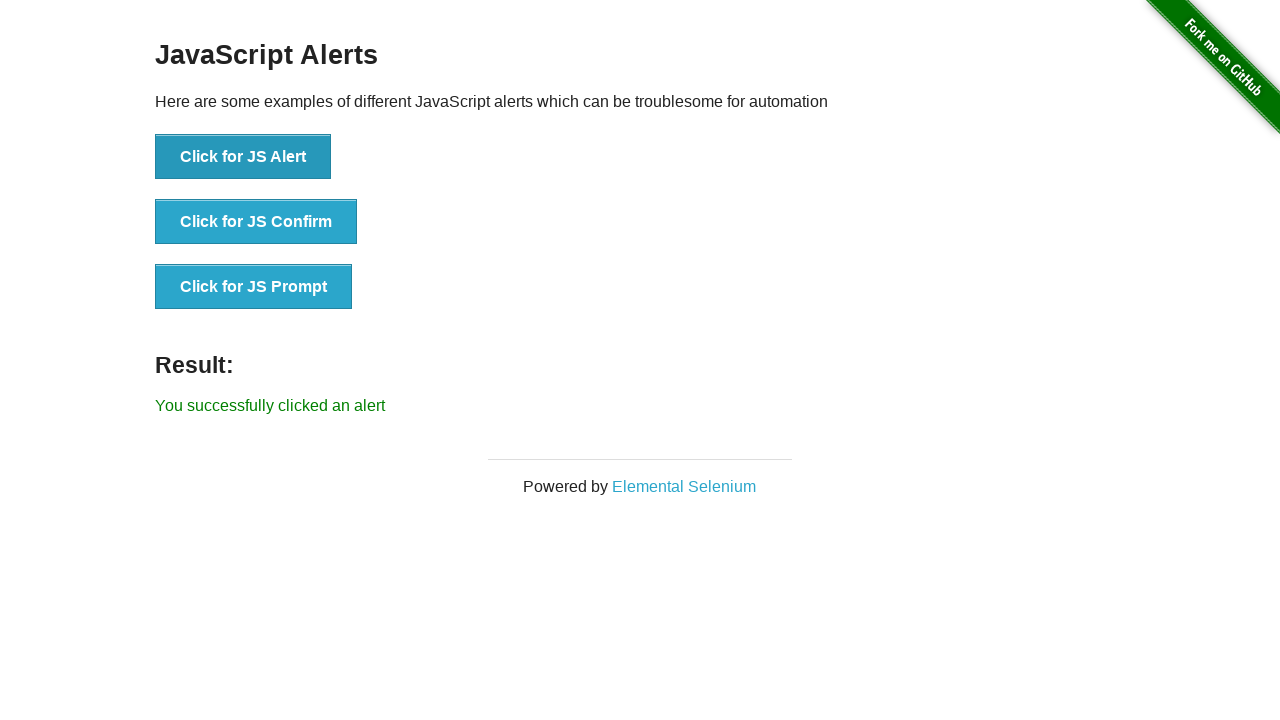

Registered dialog handler to accept alerts
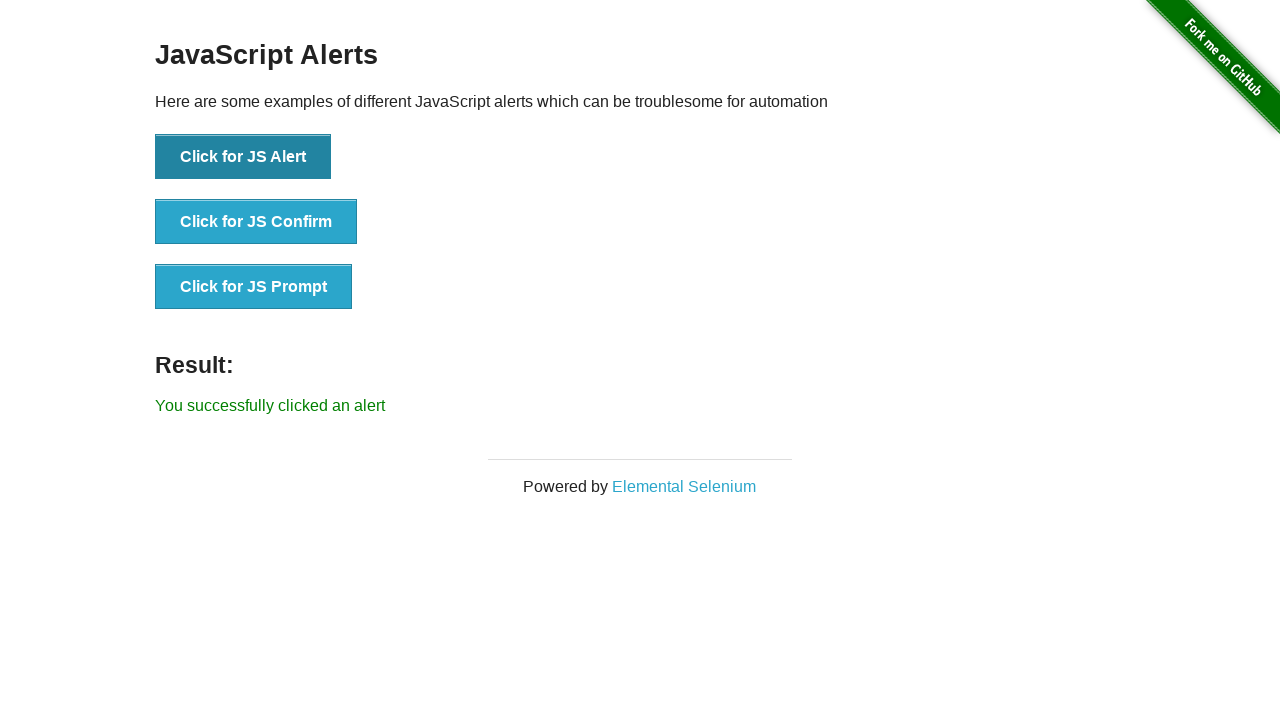

Set up one-time dialog handler for JS Alert
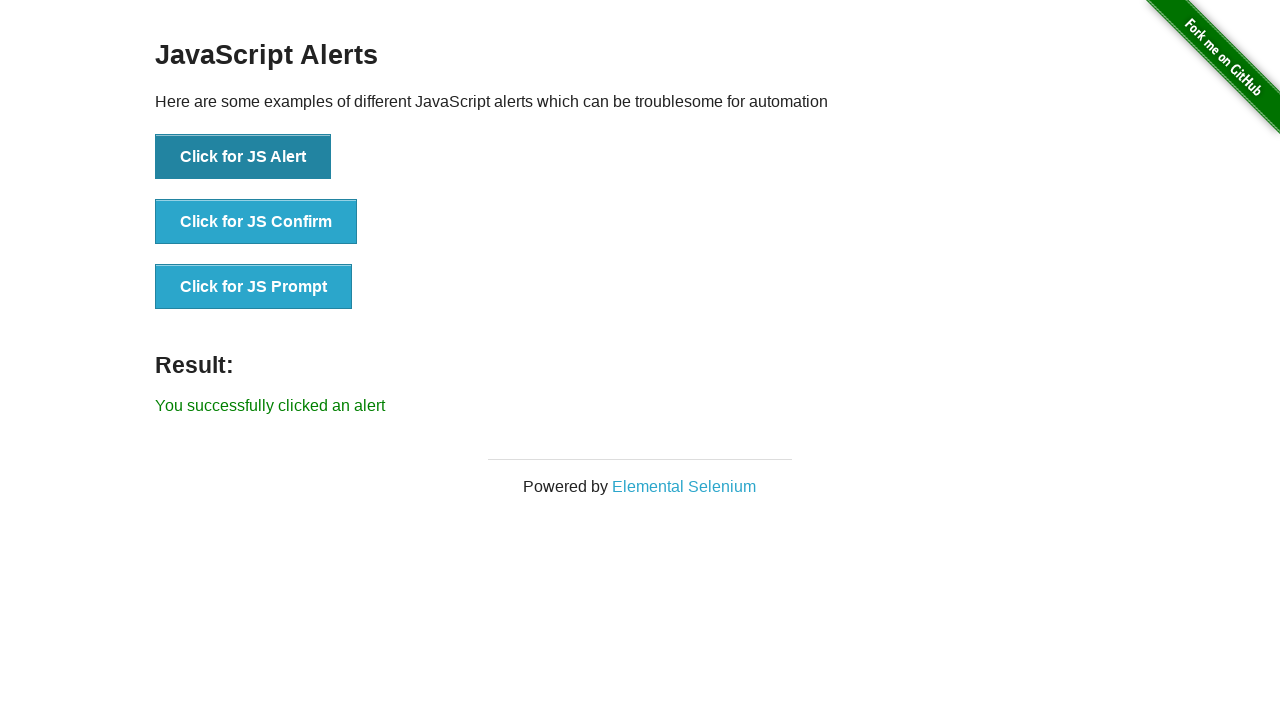

Clicked 'Click for JS Alert' button again at (243, 157) on button:has-text('Click for JS Alert')
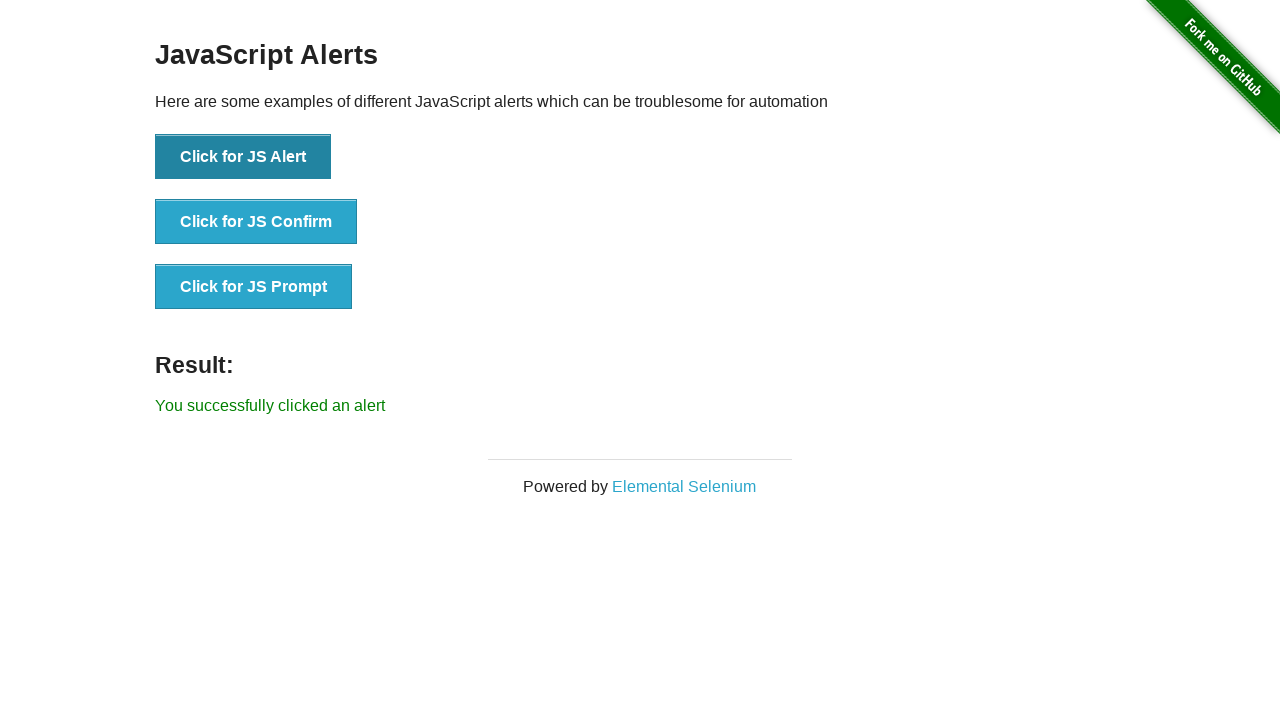

Alert result message appeared
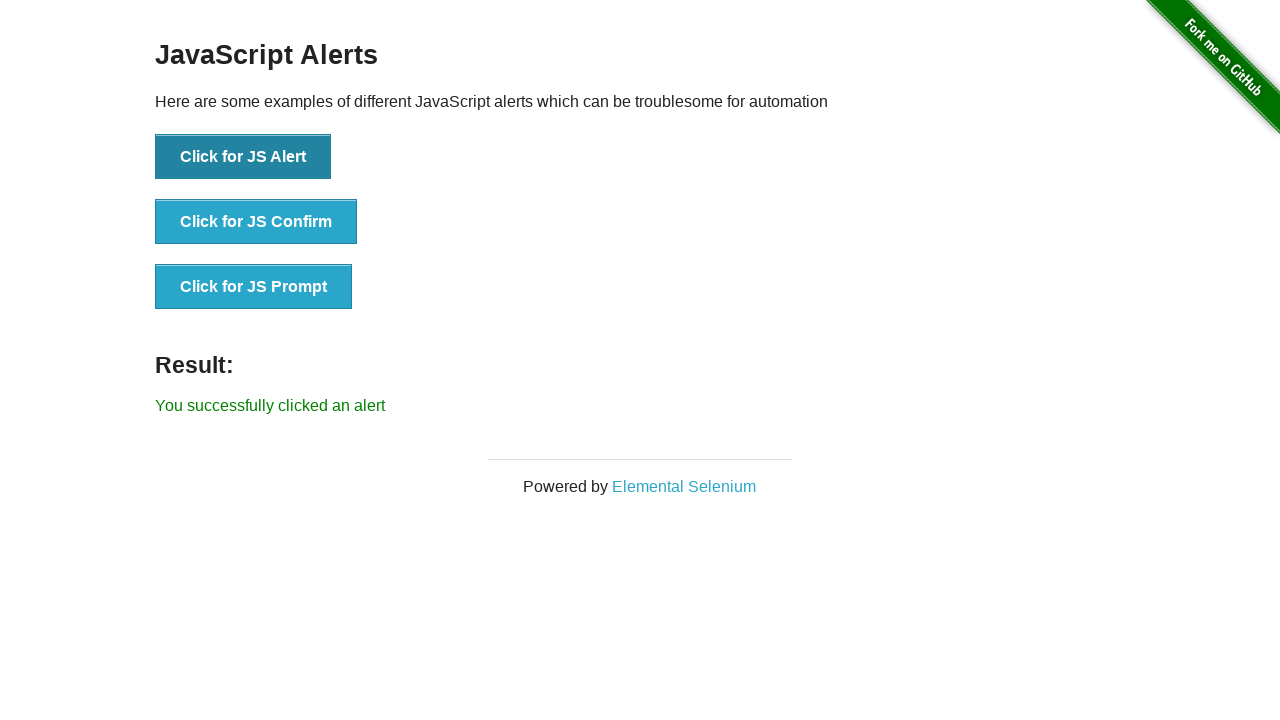

Set up one-time dialog handler to accept confirmation
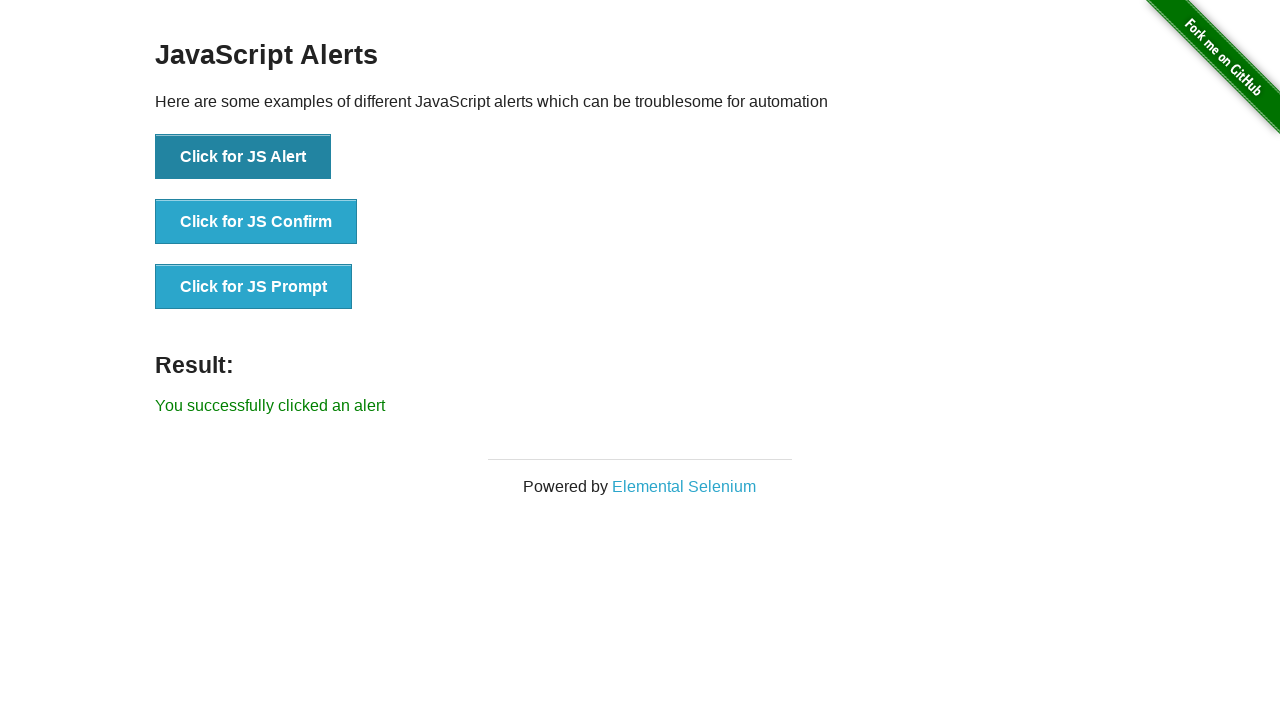

Clicked 'Click for JS Confirm' button at (256, 222) on button:has-text('Click for JS Confirm')
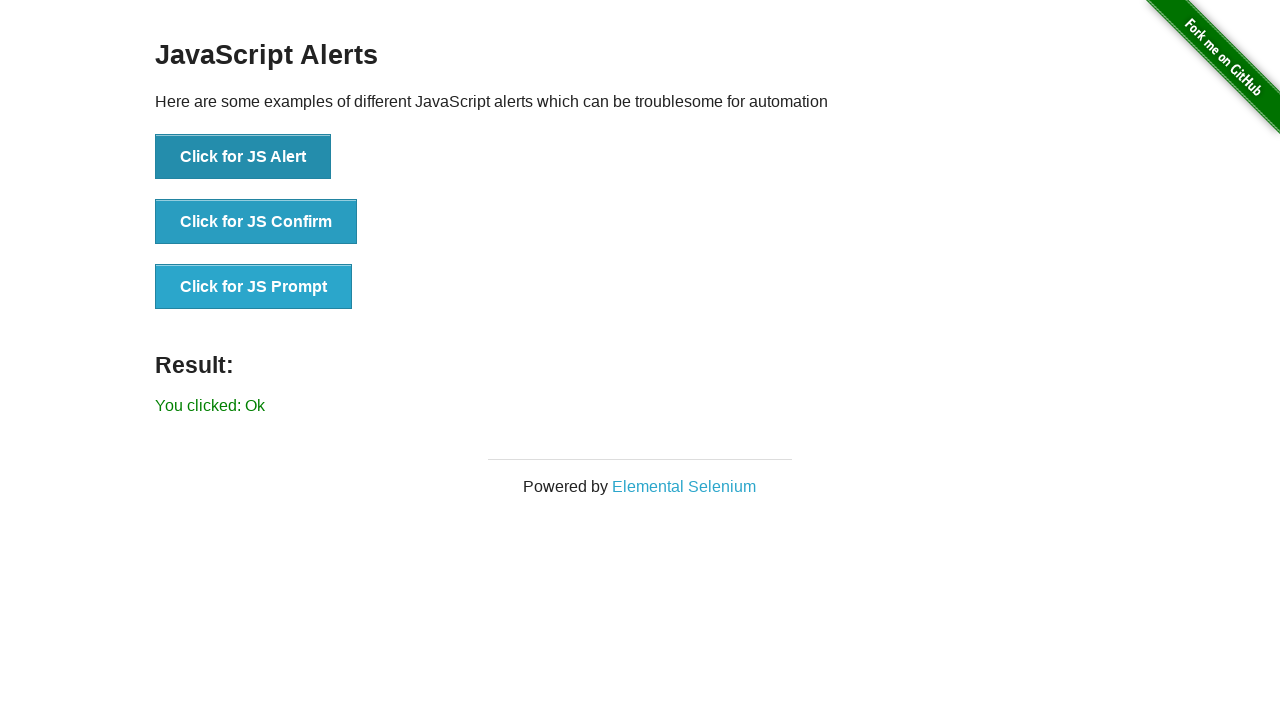

Confirmation result message appeared
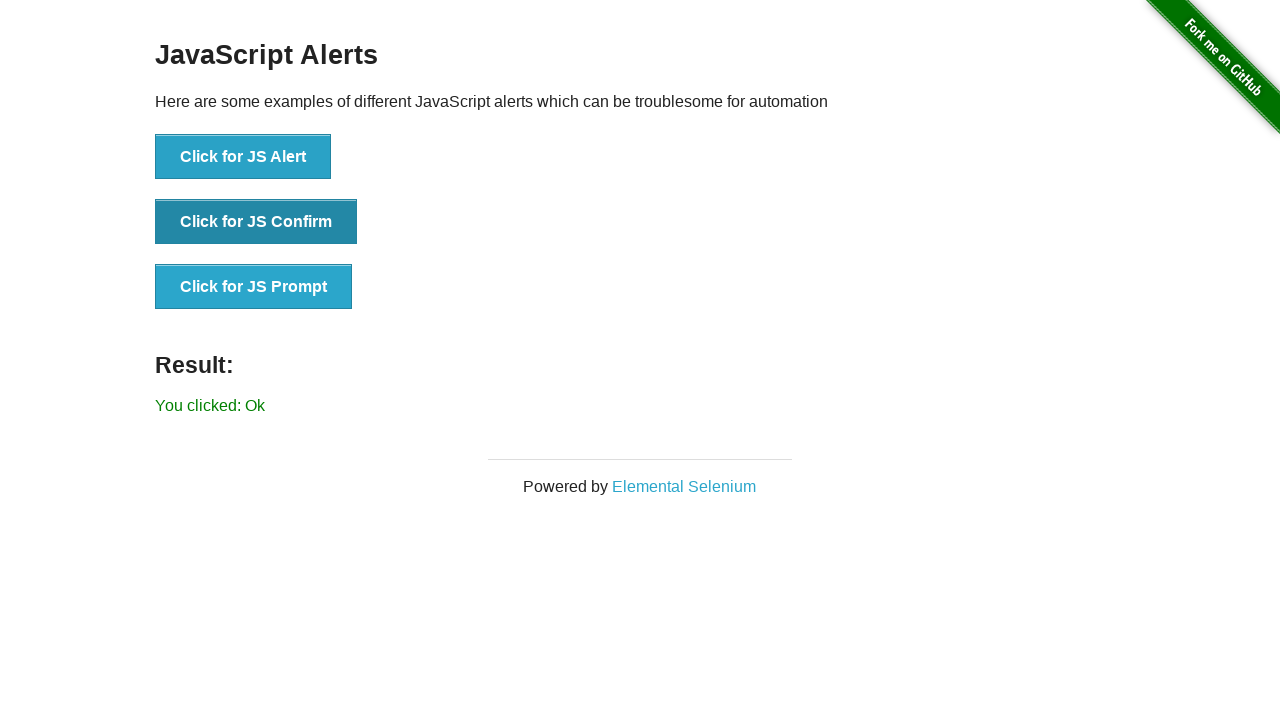

Set up one-time dialog handler to enter prompt text
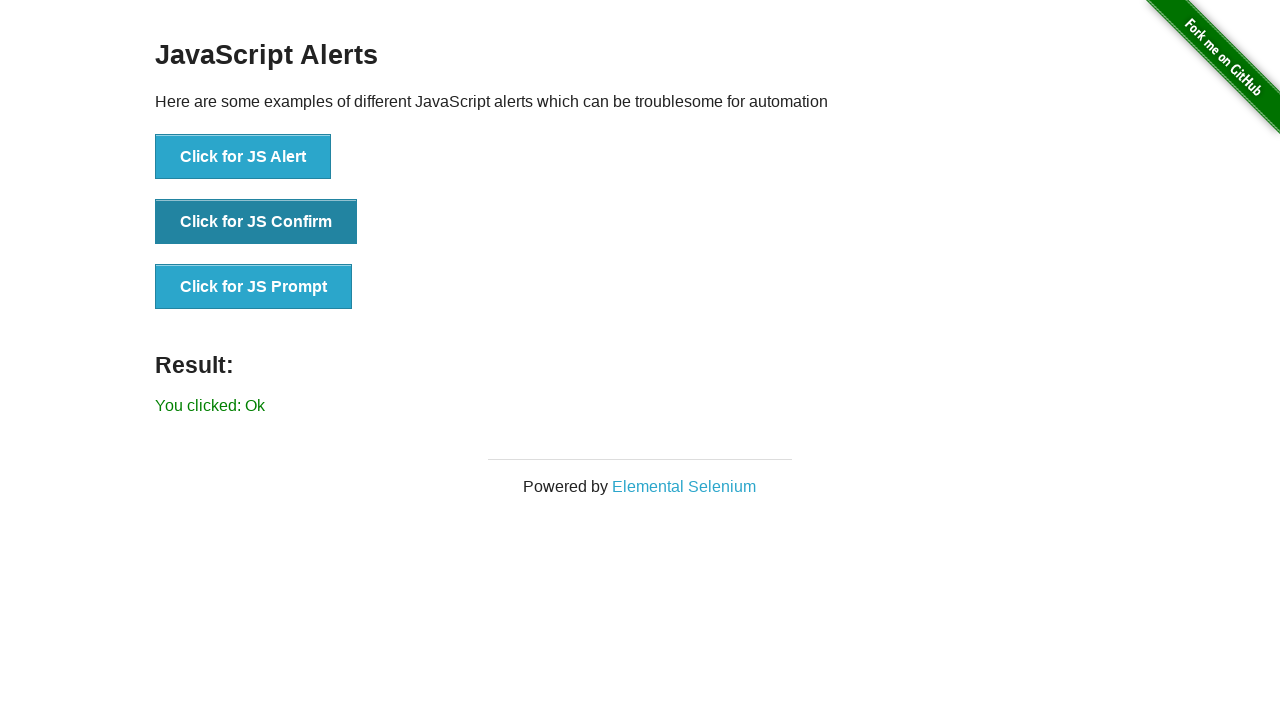

Clicked 'Click for JS Prompt' button at (254, 287) on button:has-text('Click for JS Prompt')
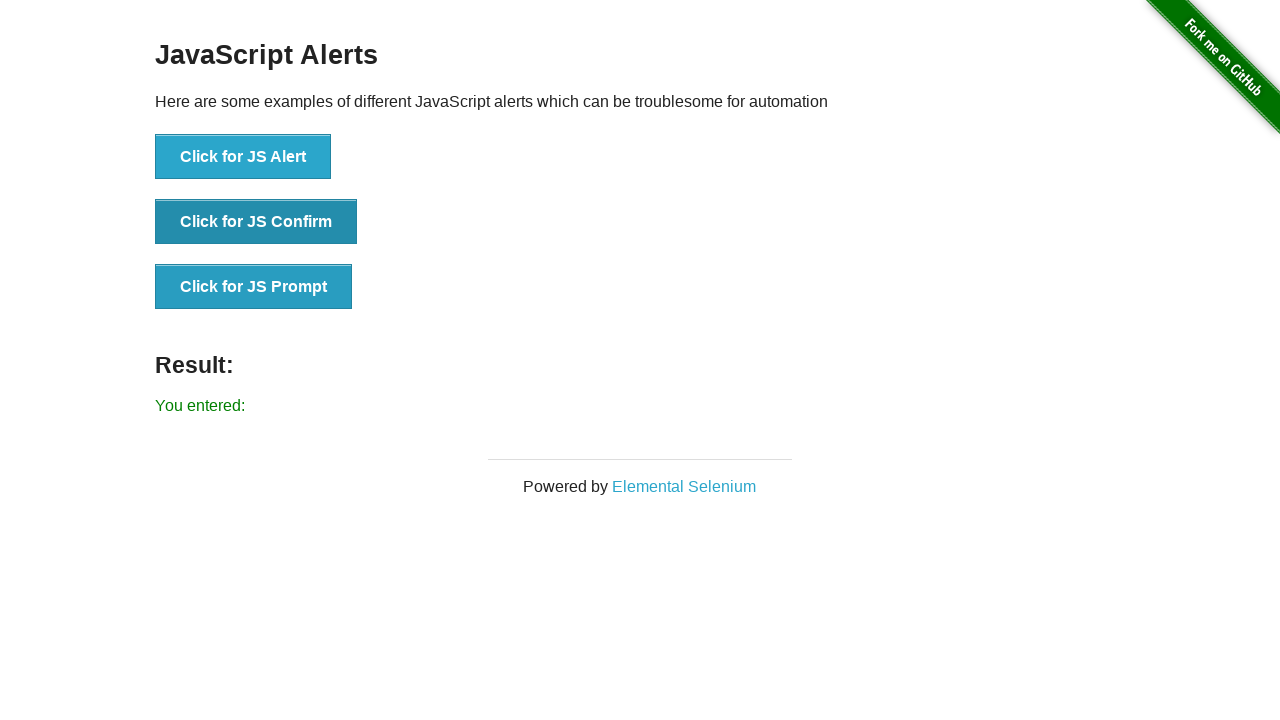

Prompt result message appeared with entered text
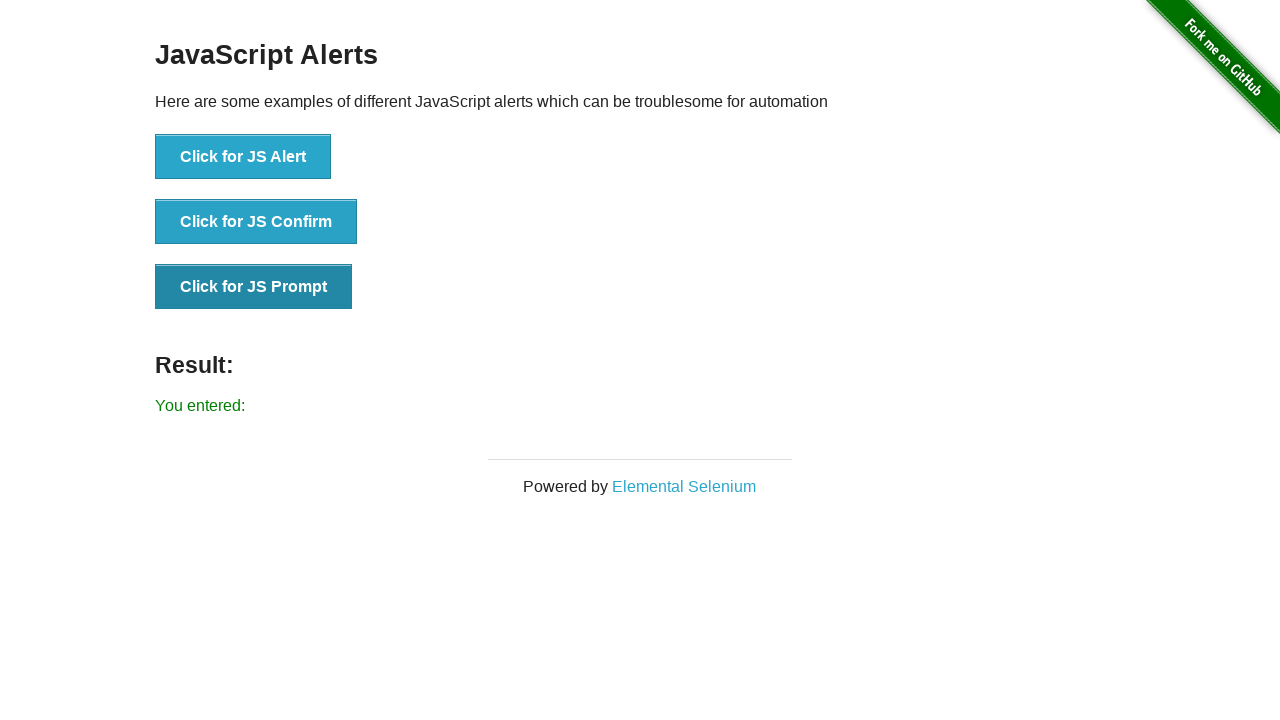

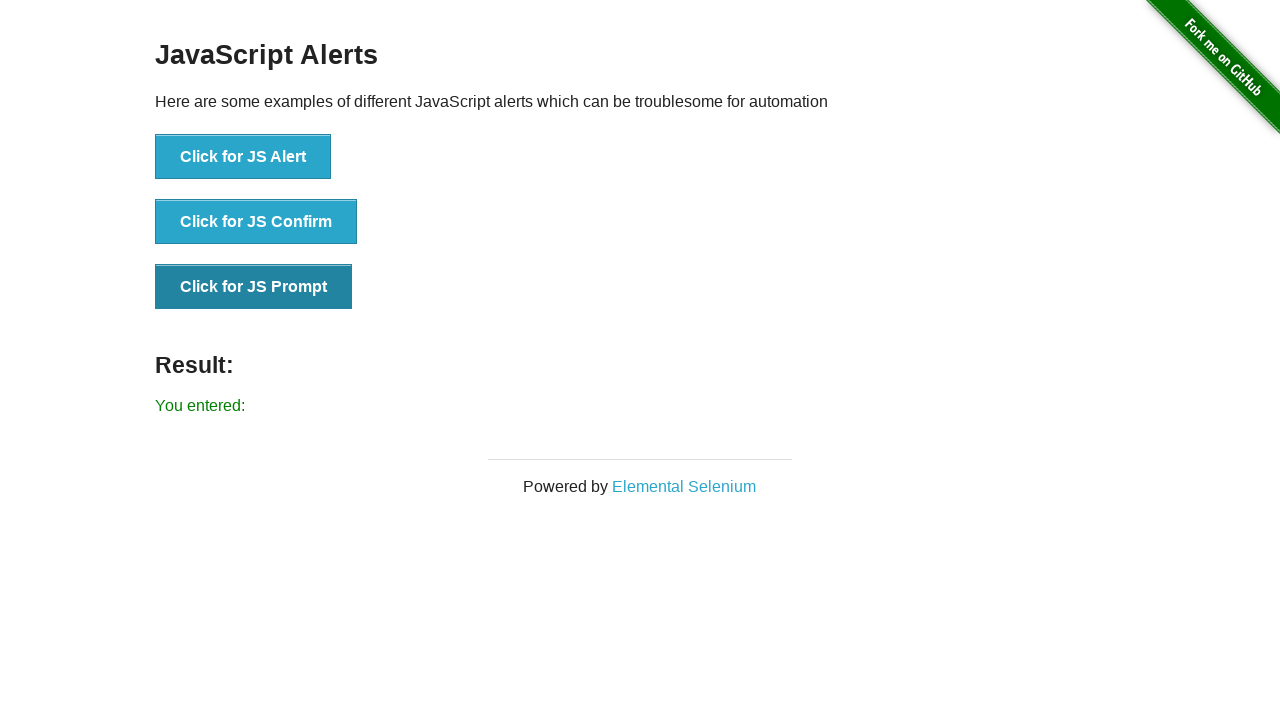